Initializes the browser and navigates to the OrangeHRM demo site homepage

Starting URL: https://opensource-demo.orangehrmlive.com/

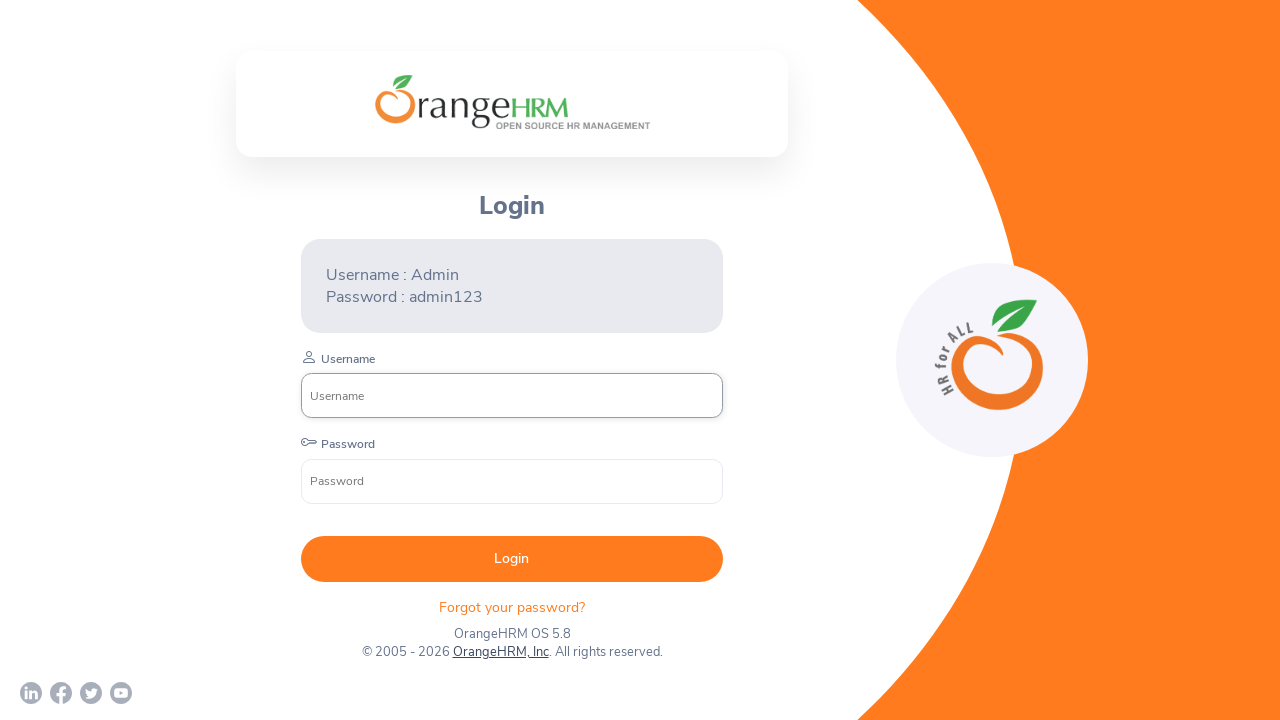

Waited for OrangeHRM homepage to load (networkidle)
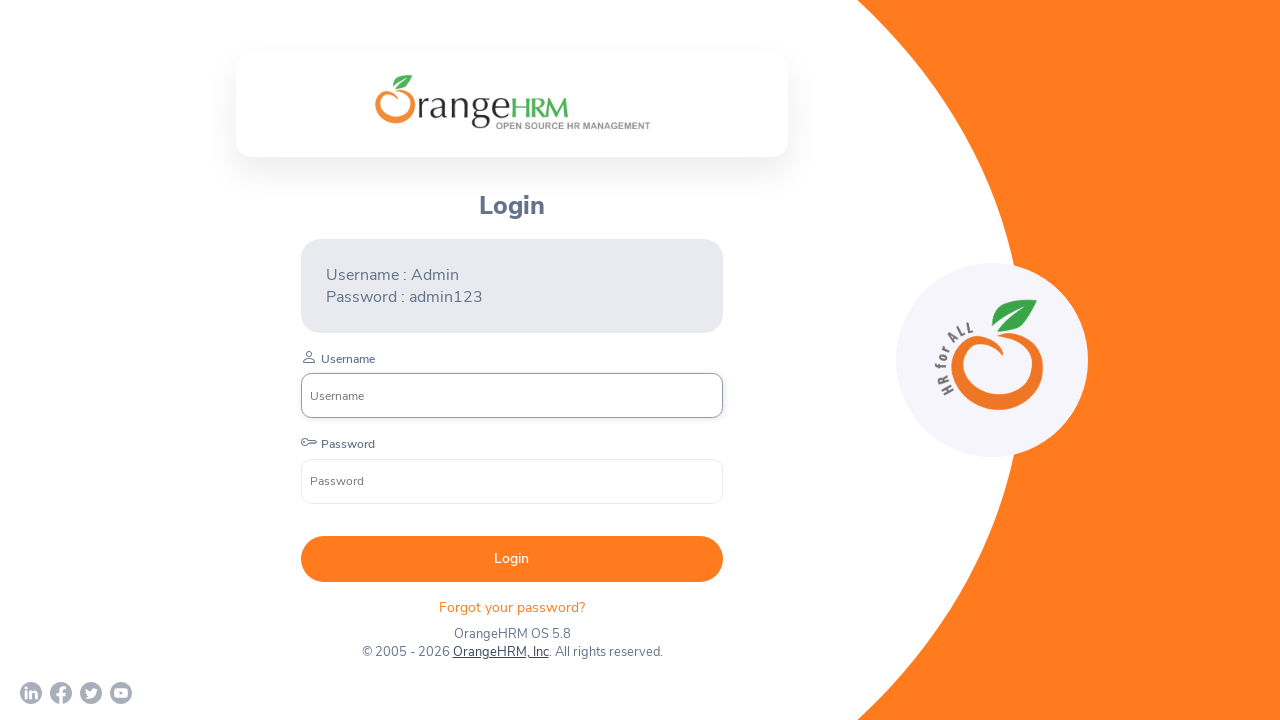

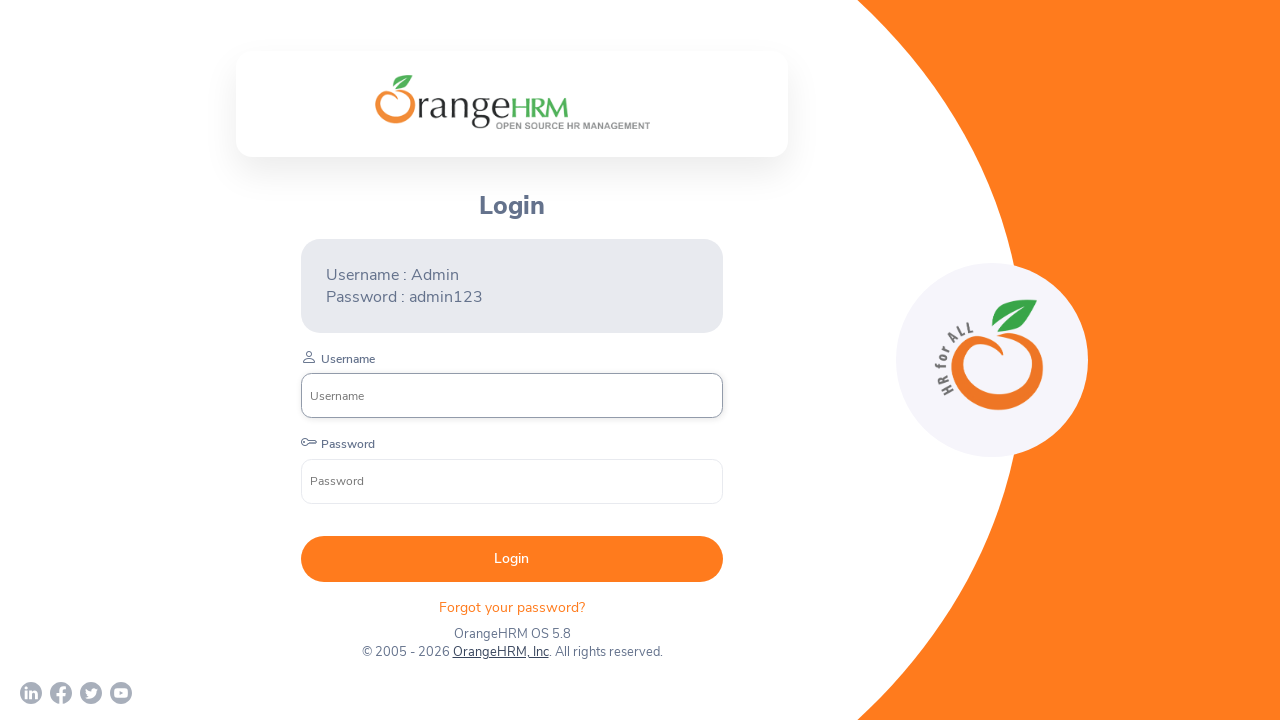